Clicks the twelfth link to navigate to cookies.html and verifies the page header

Starting URL: https://bonigarcia.dev/selenium-webdriver-java/

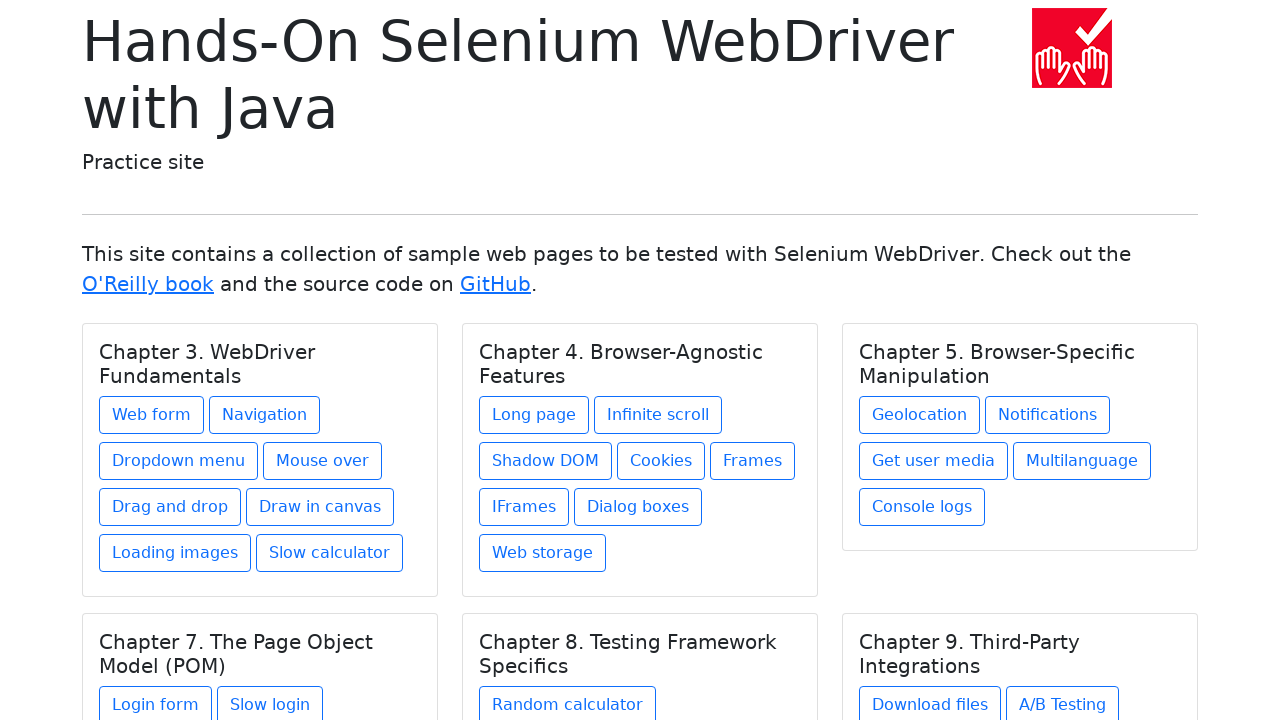

Clicked the twelfth link to navigate to cookies.html at (661, 461) on (//a[@class='btn btn-outline-primary mb-2'])[12]
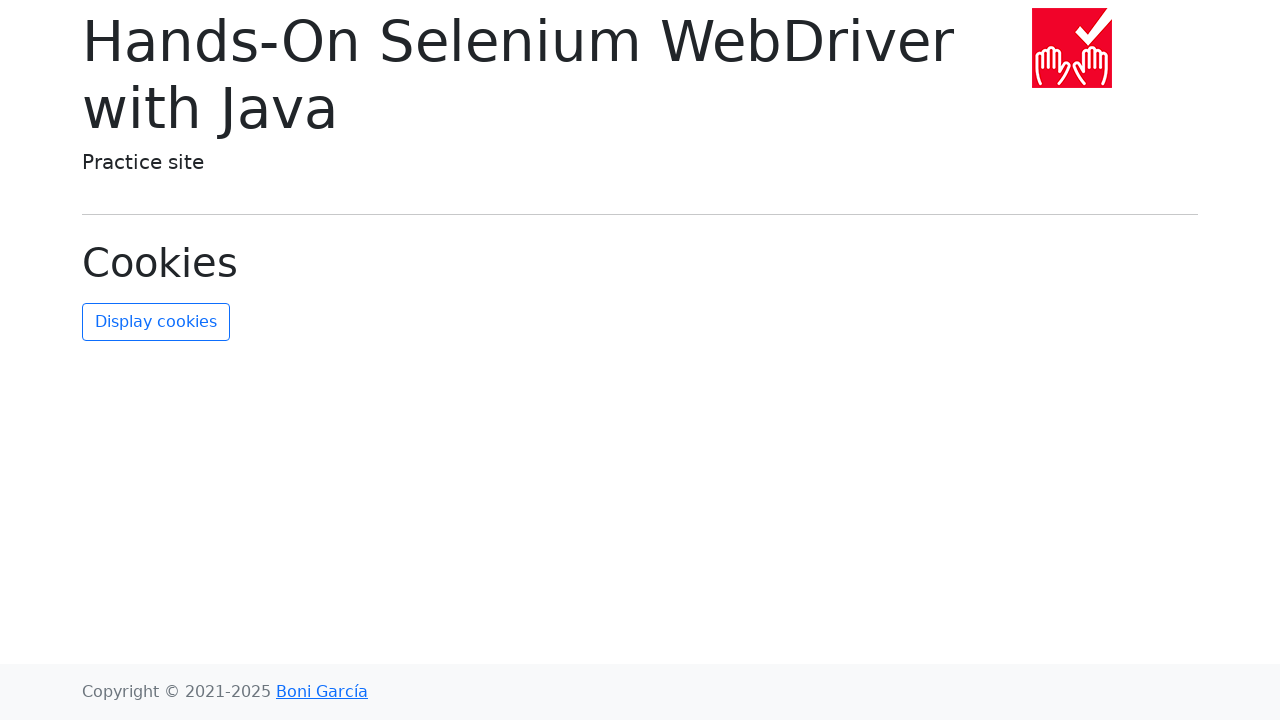

Page header loaded (h1 with class display-6)
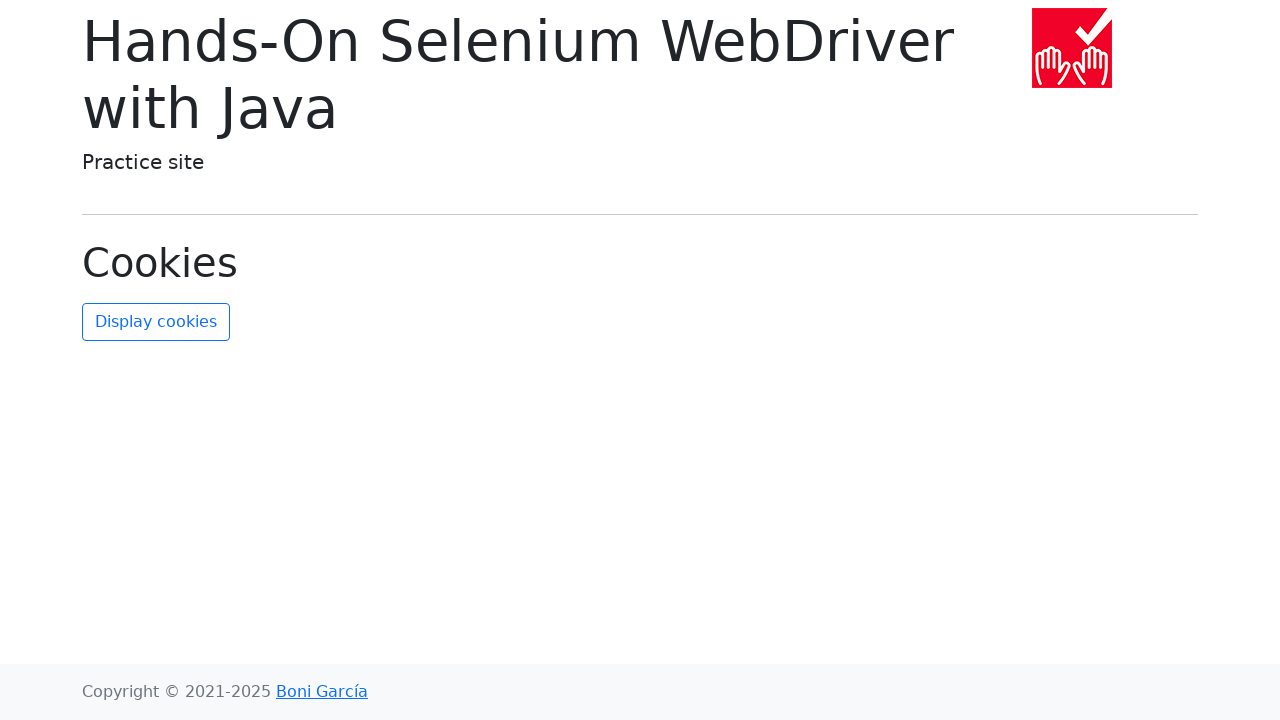

Verified URL contains 'cookies.html'
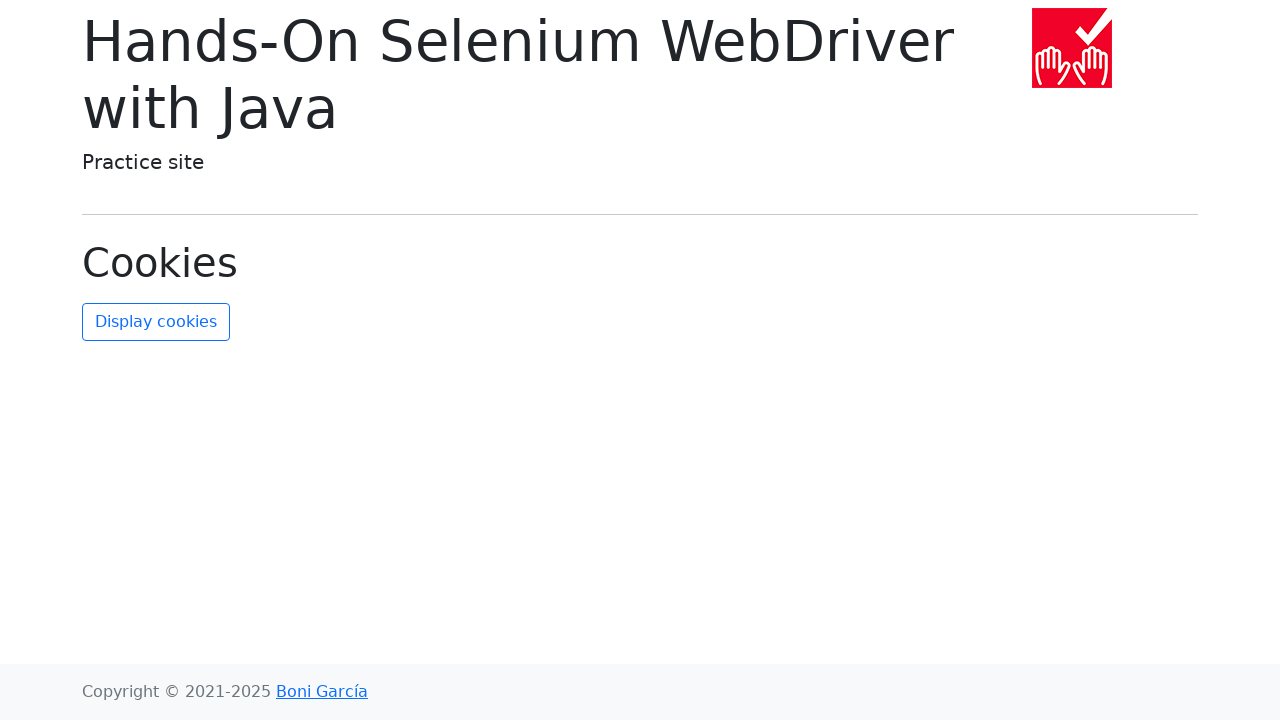

Verified page header text is 'Cookies'
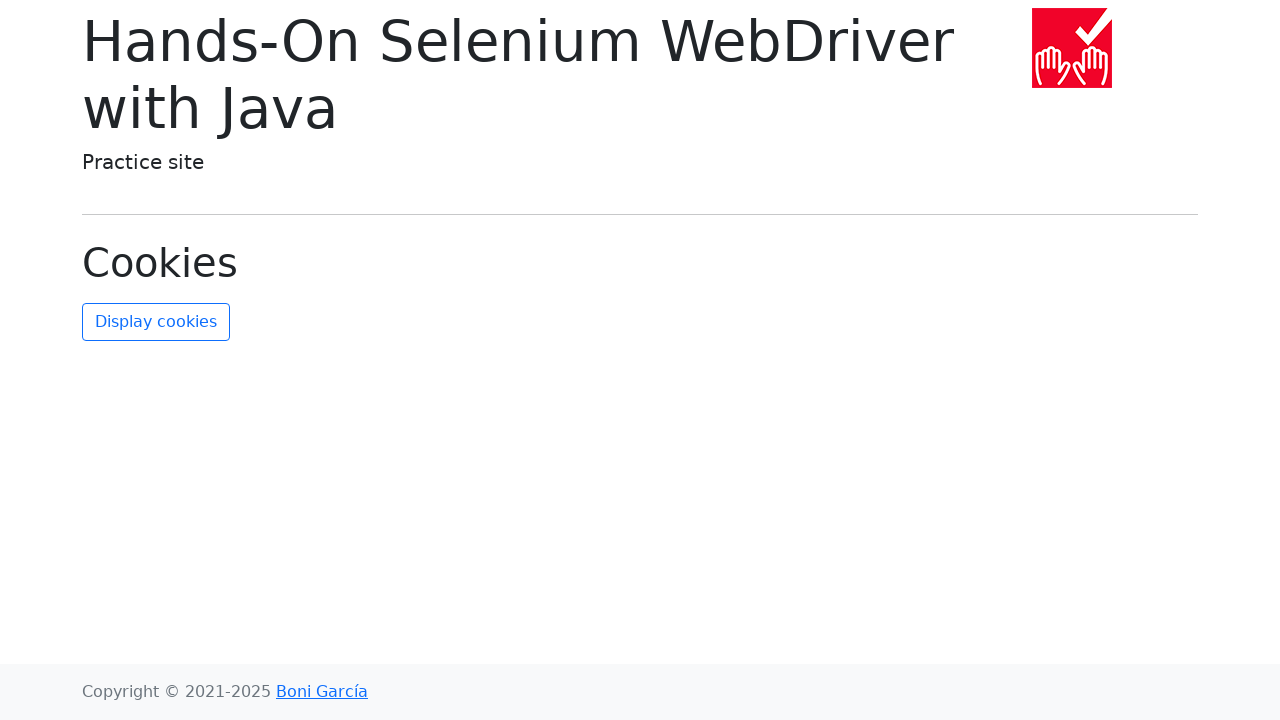

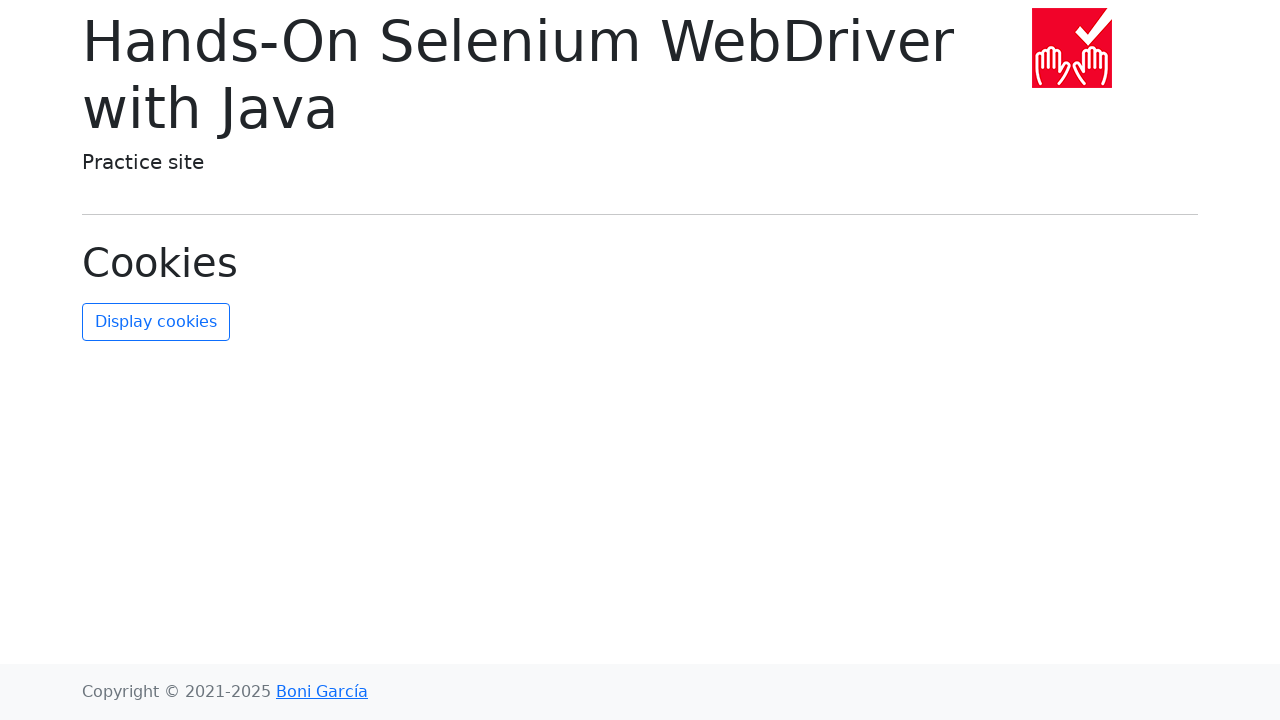